Tests that edits are saved when the input loses focus (blur event)

Starting URL: https://demo.playwright.dev/todomvc

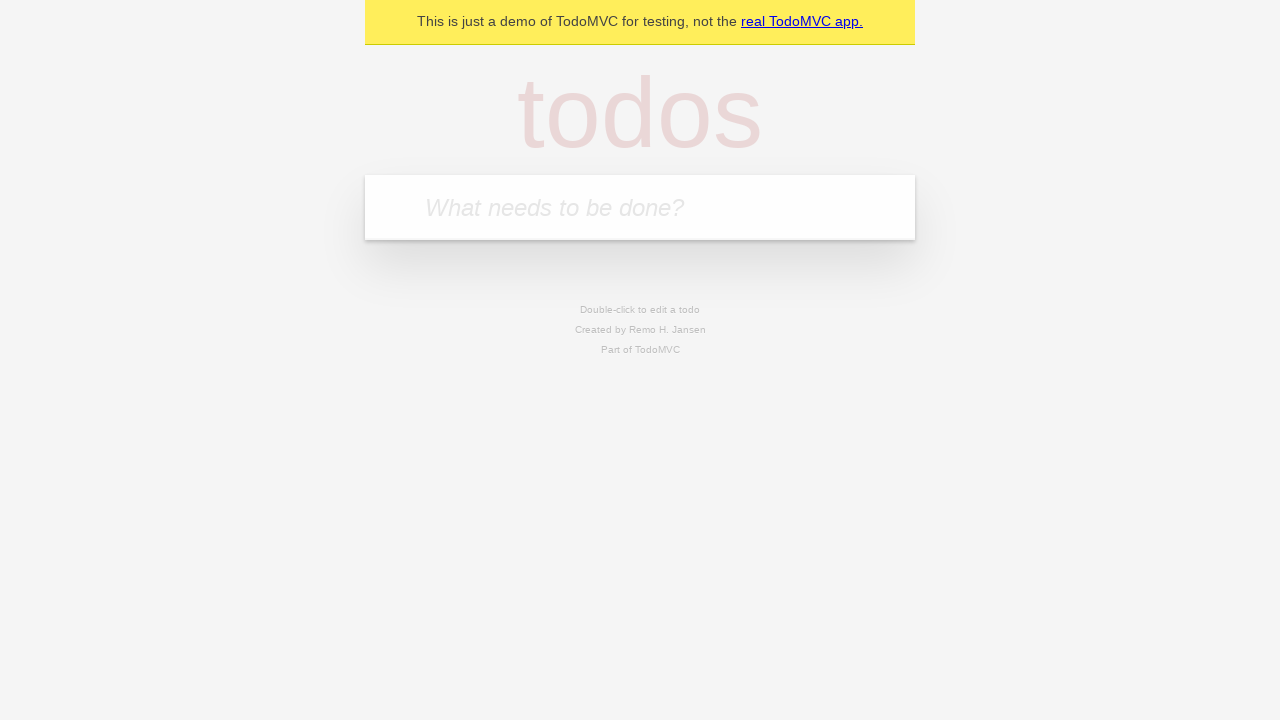

Filled new todo input with 'buy some cheese' on .new-todo
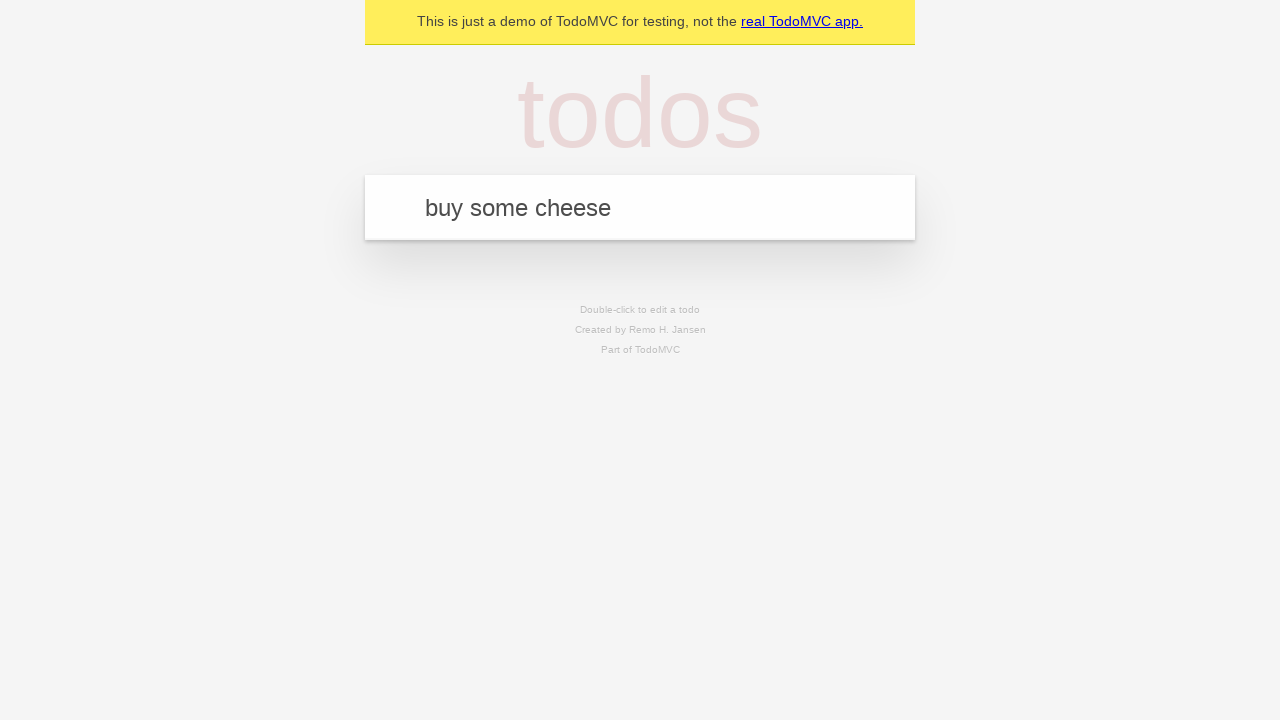

Pressed Enter to add first todo item on .new-todo
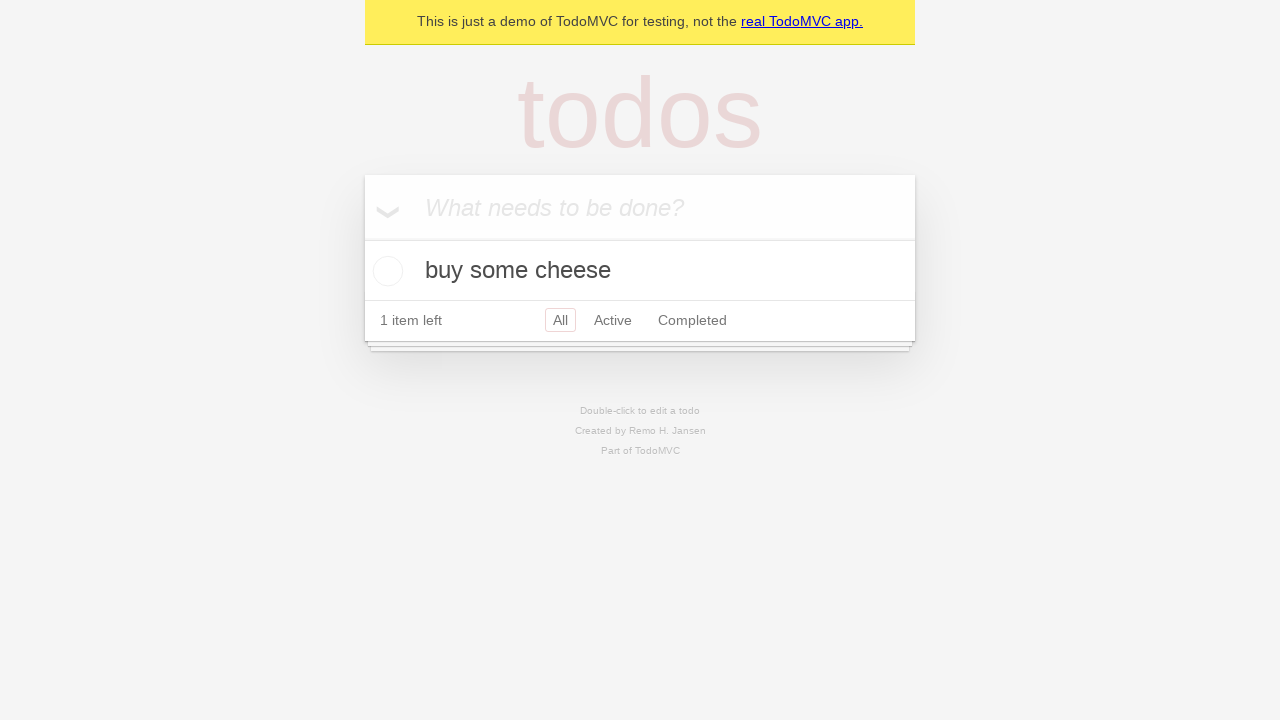

Filled new todo input with 'feed the cat' on .new-todo
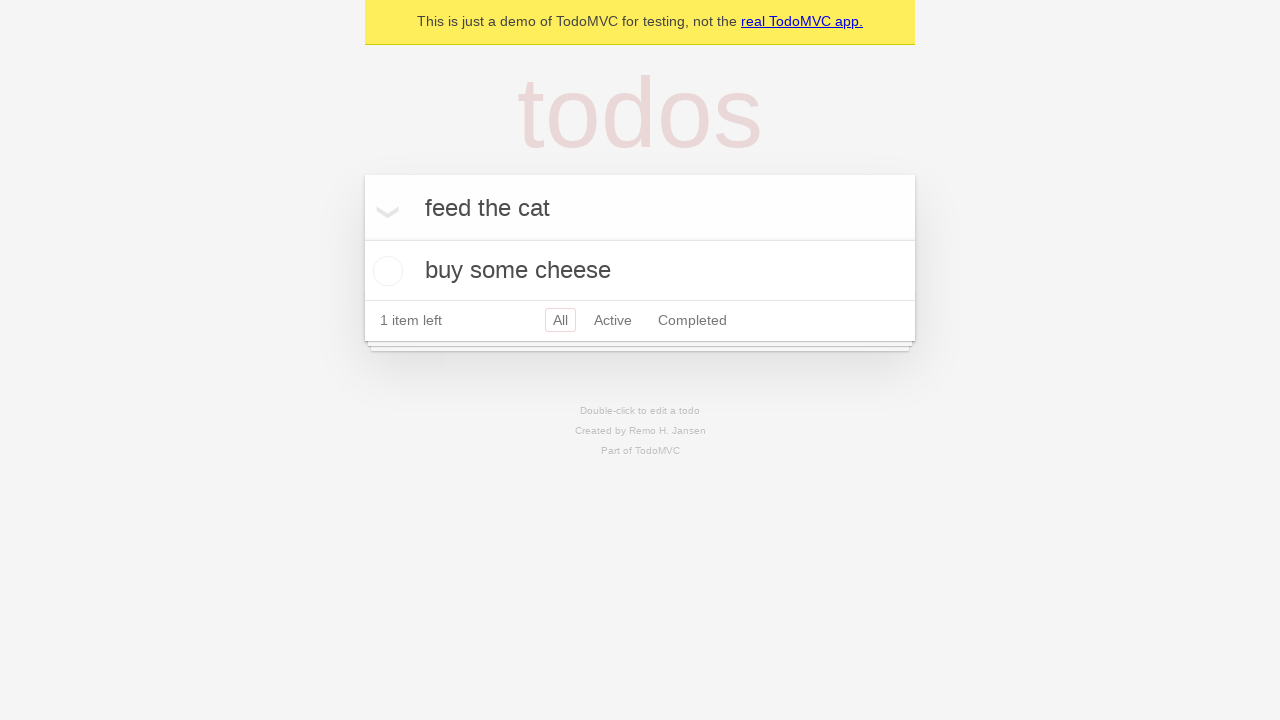

Pressed Enter to add second todo item on .new-todo
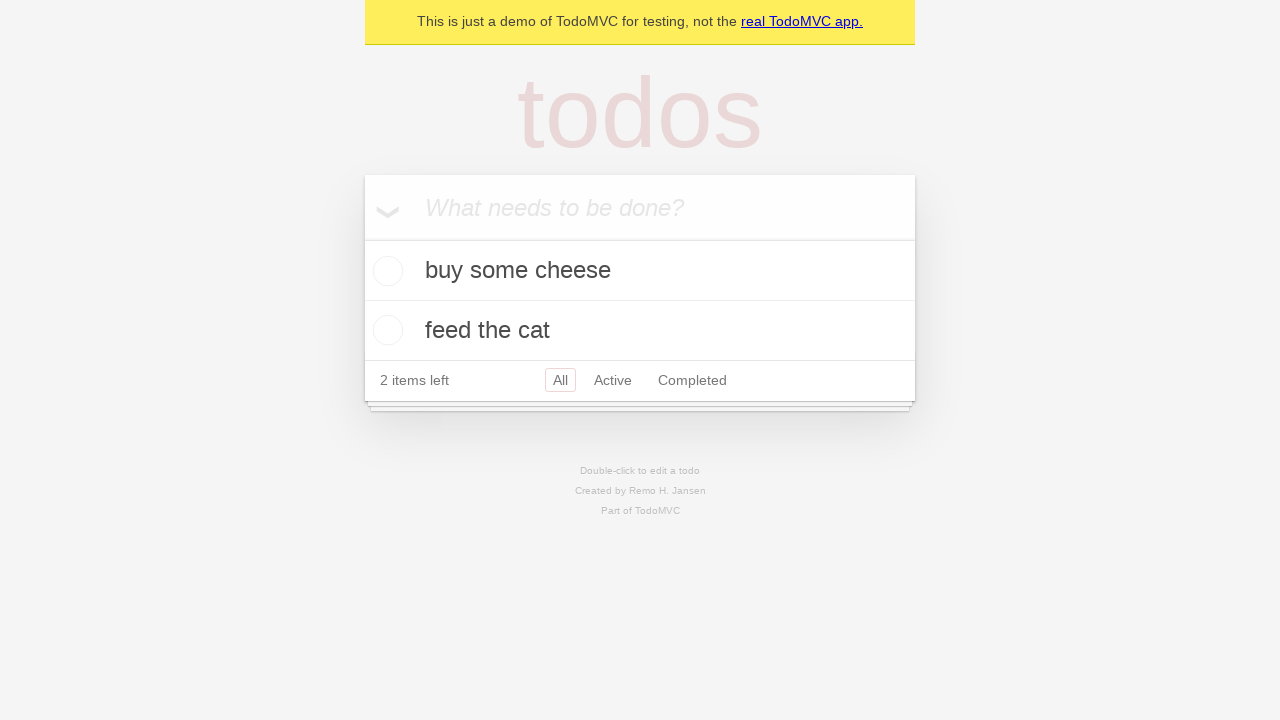

Filled new todo input with 'book a doctors appointment' on .new-todo
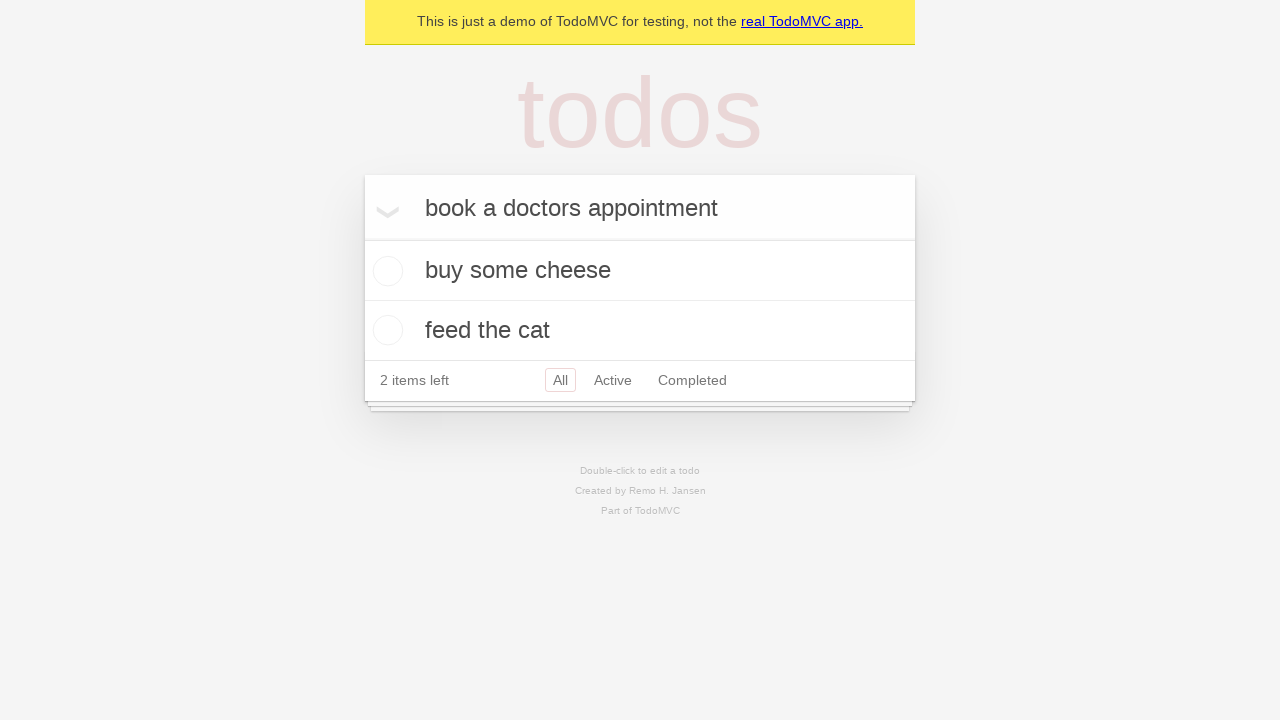

Pressed Enter to add third todo item on .new-todo
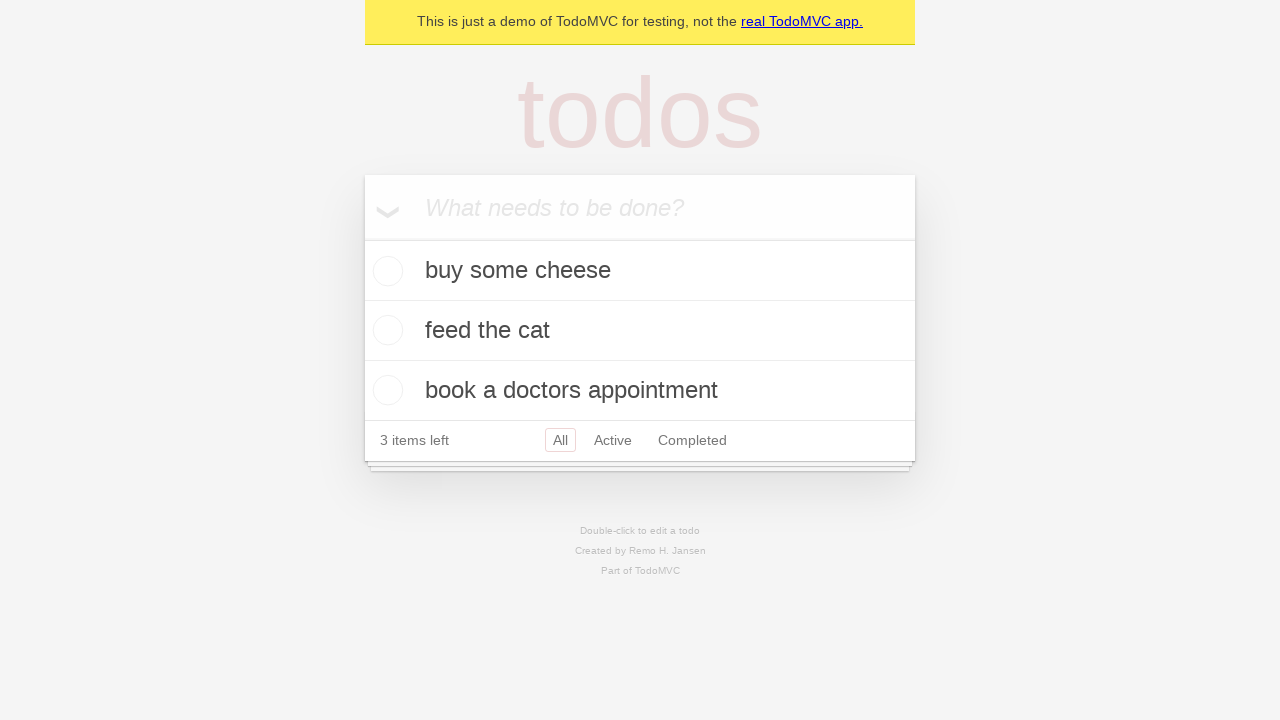

Waited for all 3 todo items to load
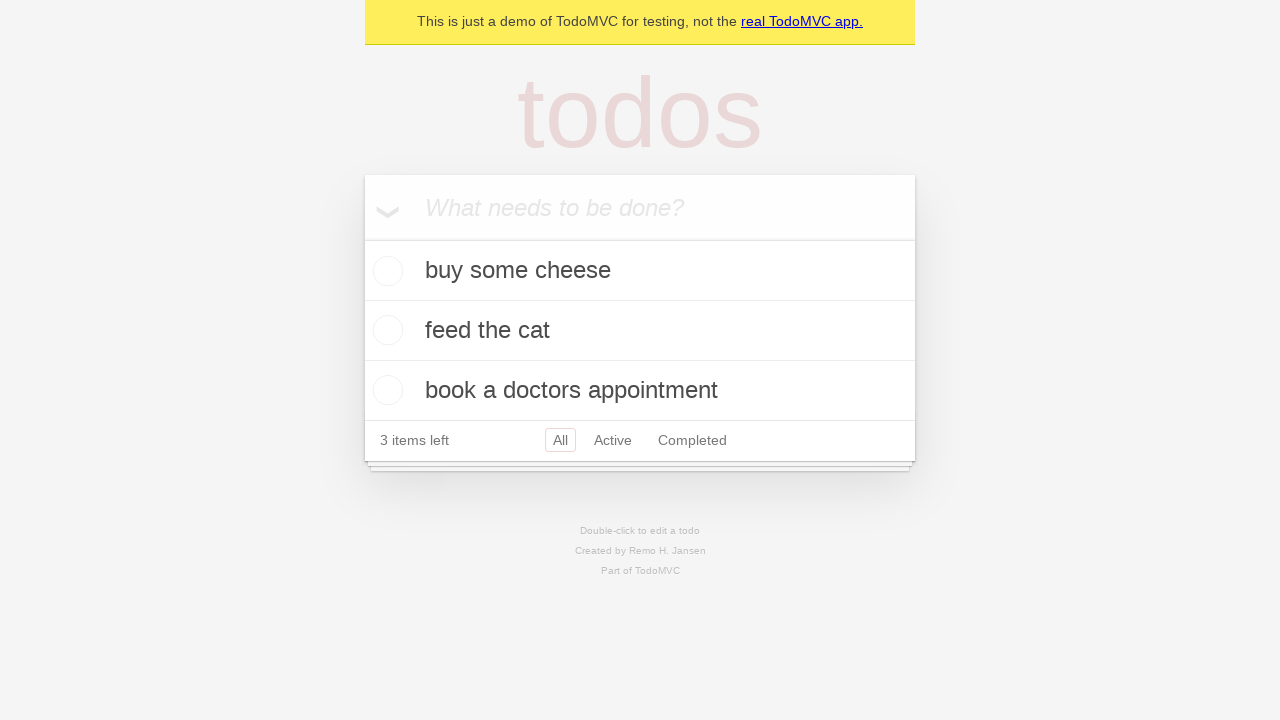

Double-clicked second todo item to enter edit mode at (640, 331) on .todo-list li >> nth=1
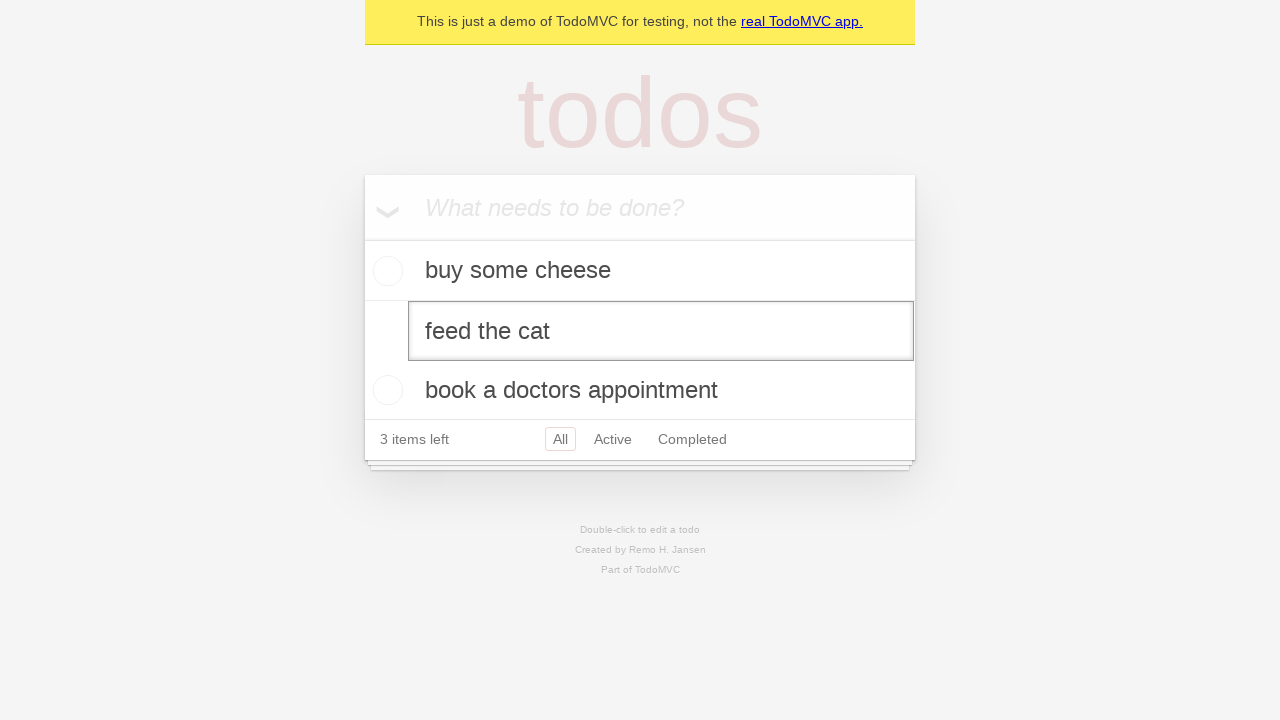

Filled edit field with 'buy some sausages' on .todo-list li >> nth=1 >> .edit
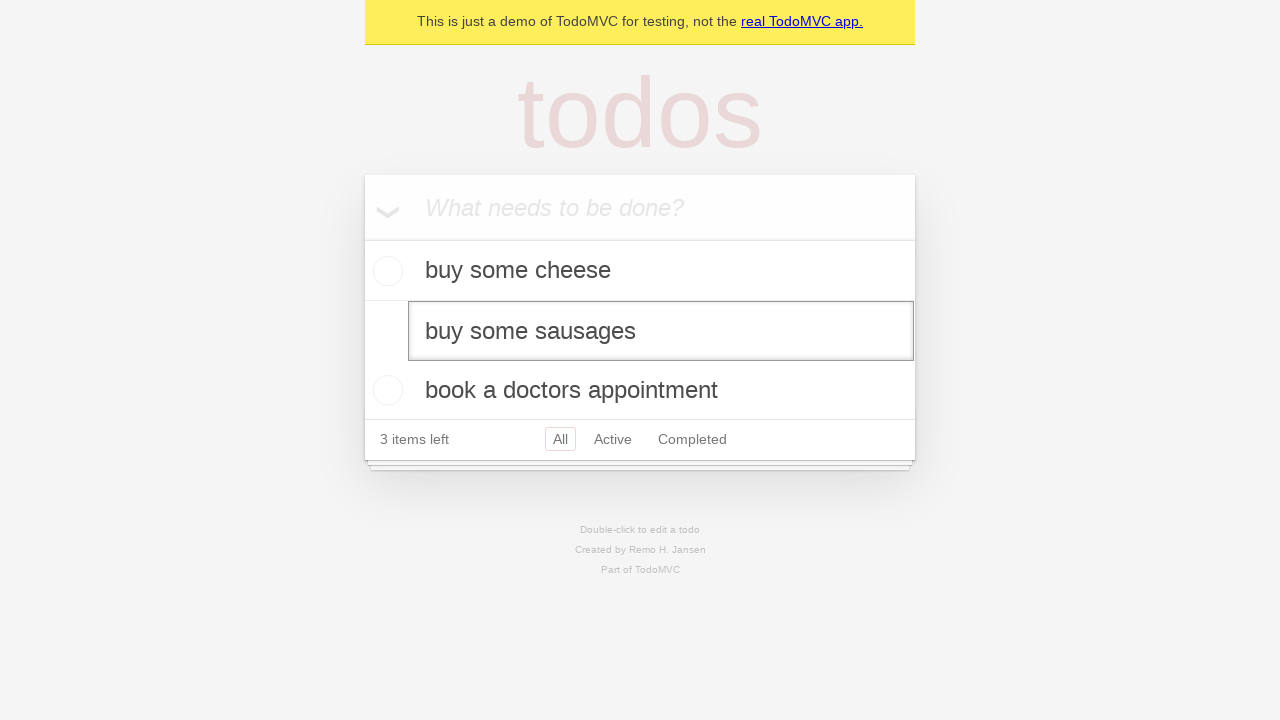

Dispatched blur event on edit field to save changes
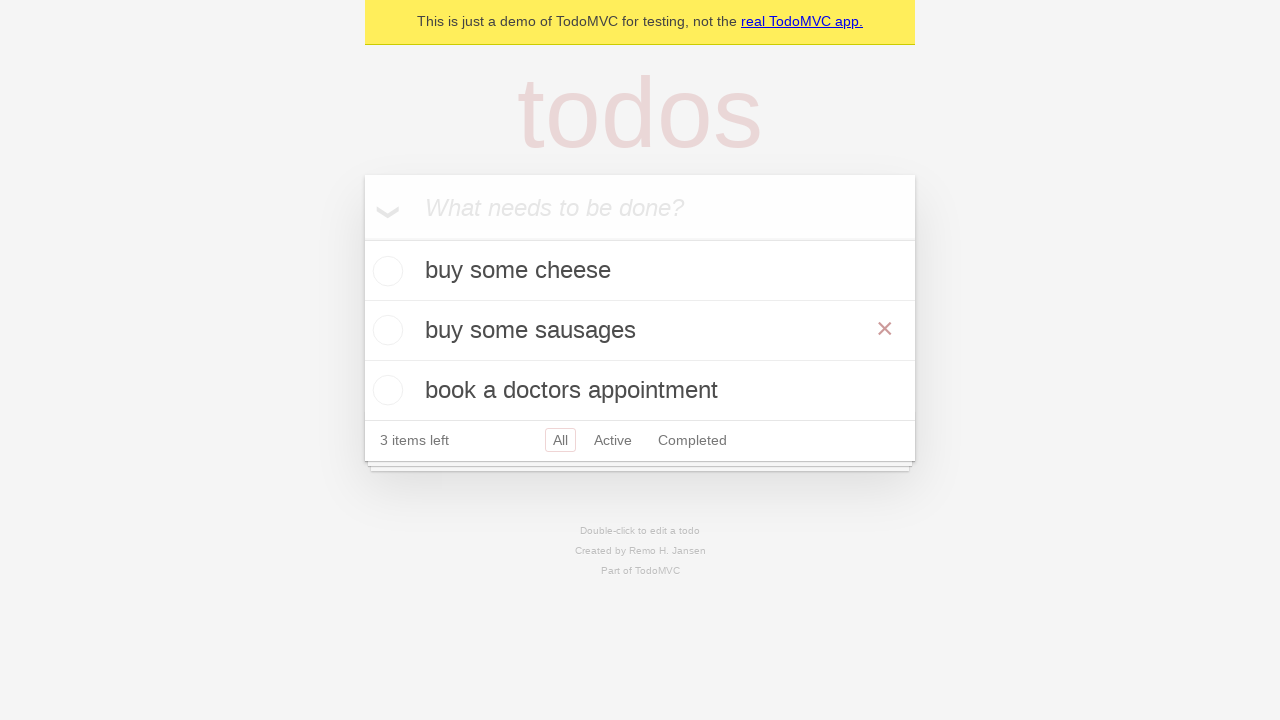

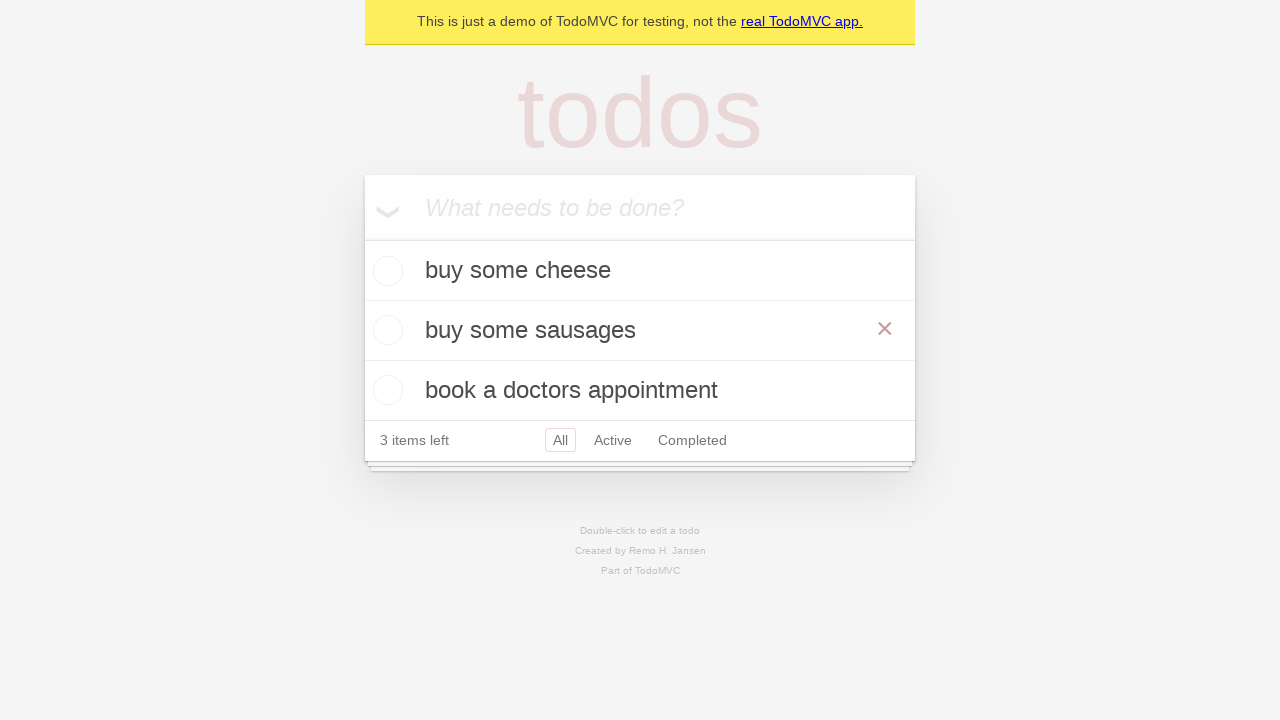